Tests JavaScript prompt dialog by clicking the third button, entering text in the prompt, and accepting it

Starting URL: https://the-internet.herokuapp.com/javascript_alerts

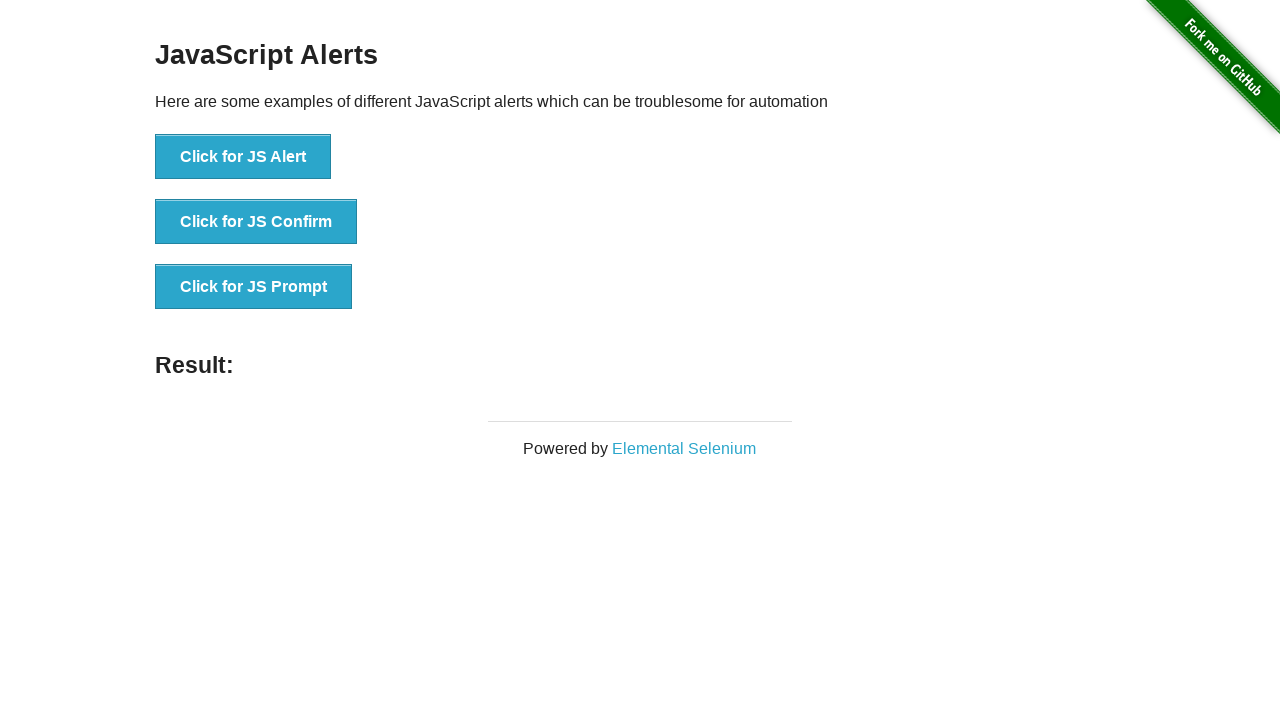

Set up dialog handler to accept prompt with text 'MeRvE'
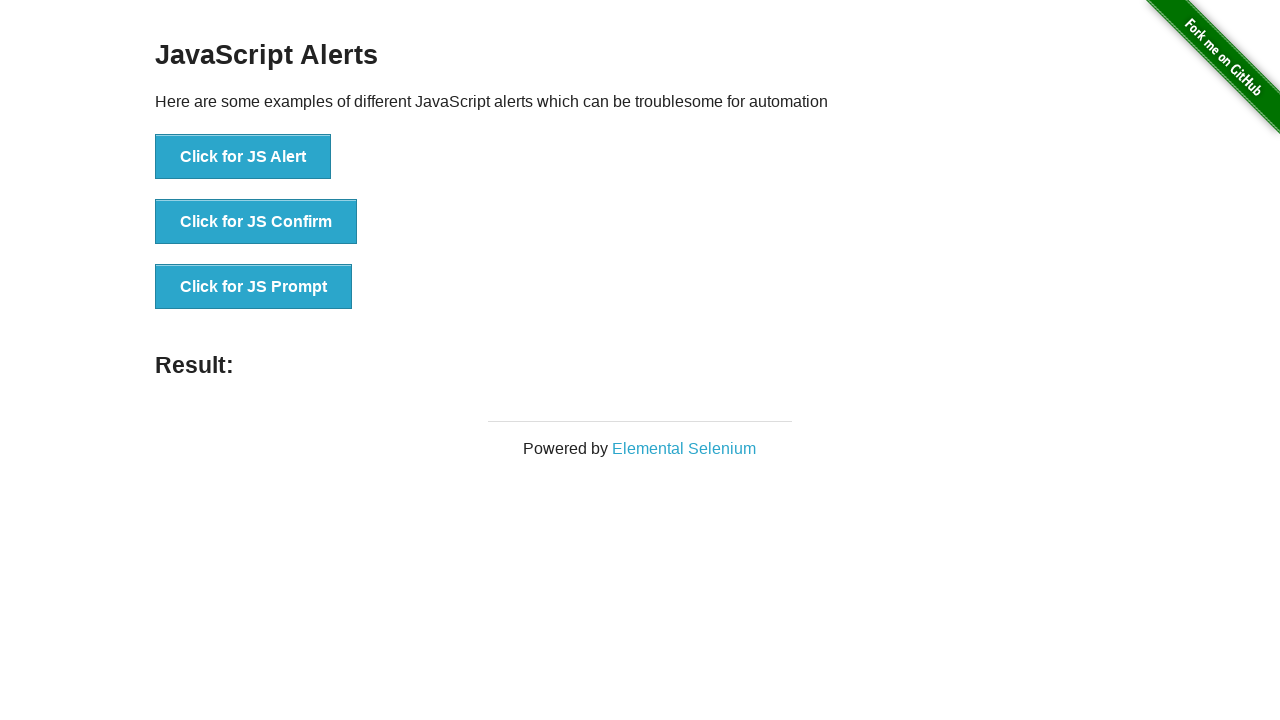

Clicked the third button to trigger JavaScript prompt dialog at (254, 287) on button[onclick='jsPrompt()']
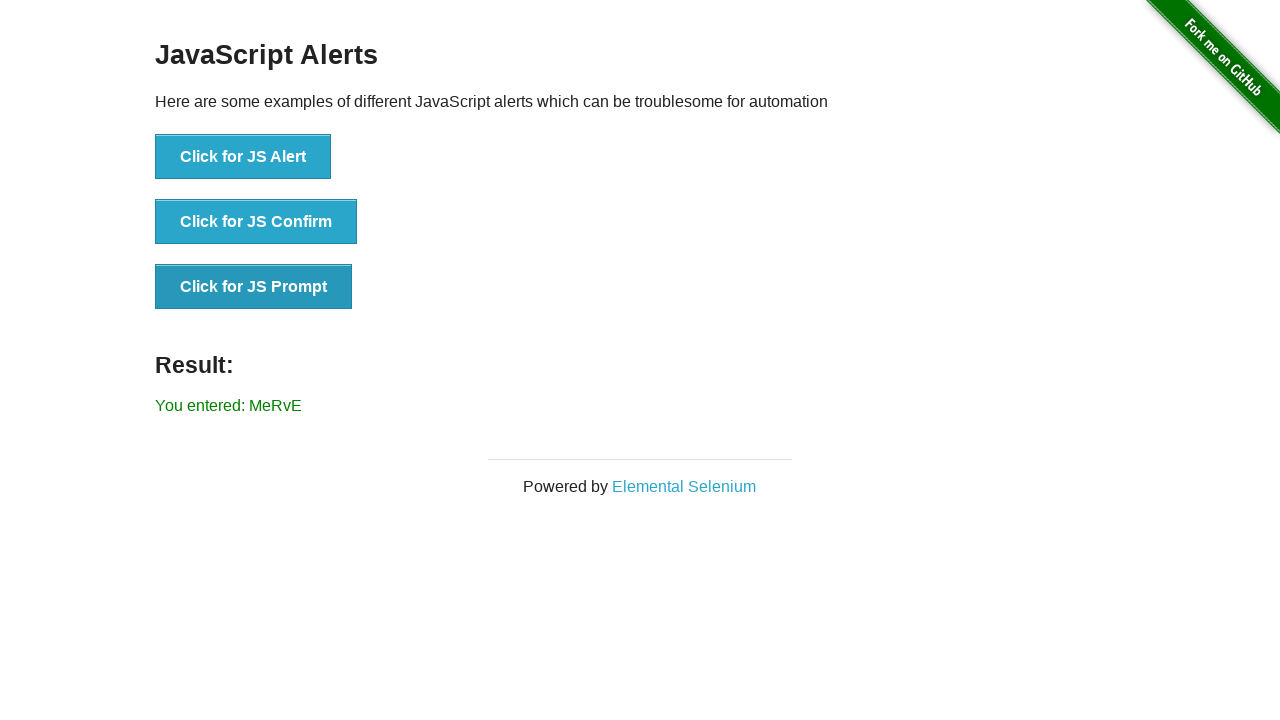

Located result element
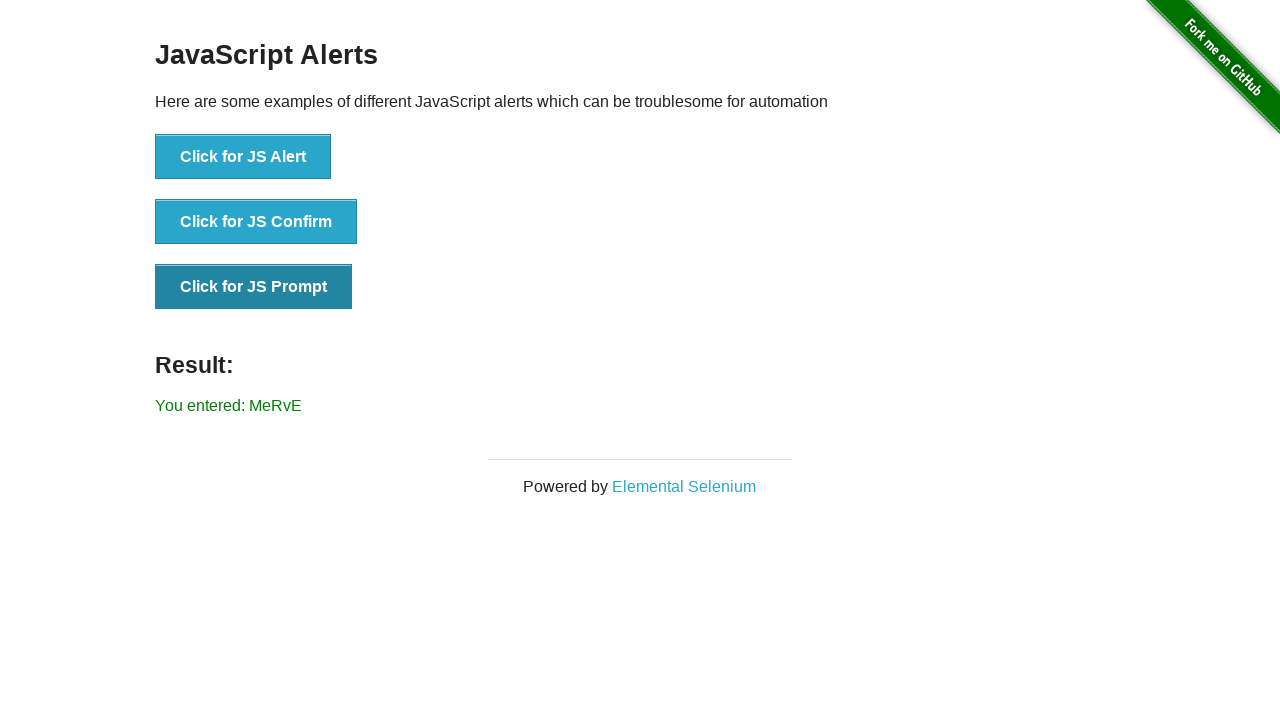

Verified that result message contains entered text 'MeRvE'
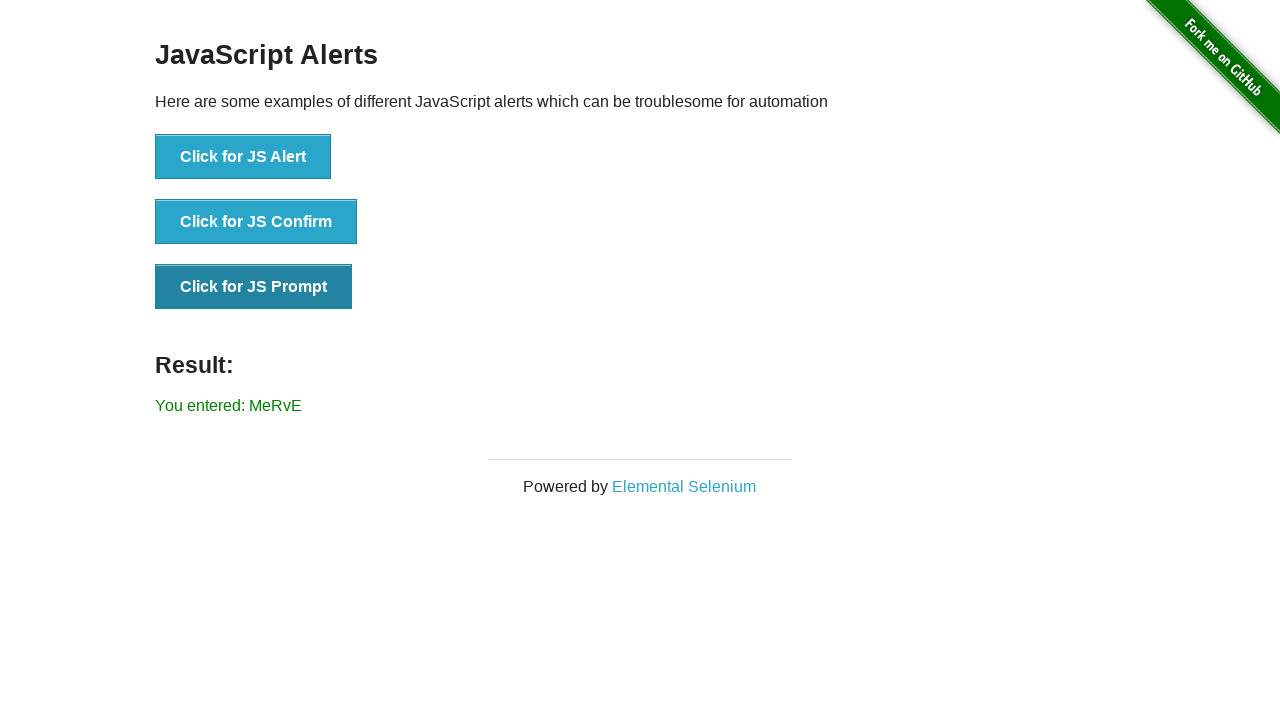

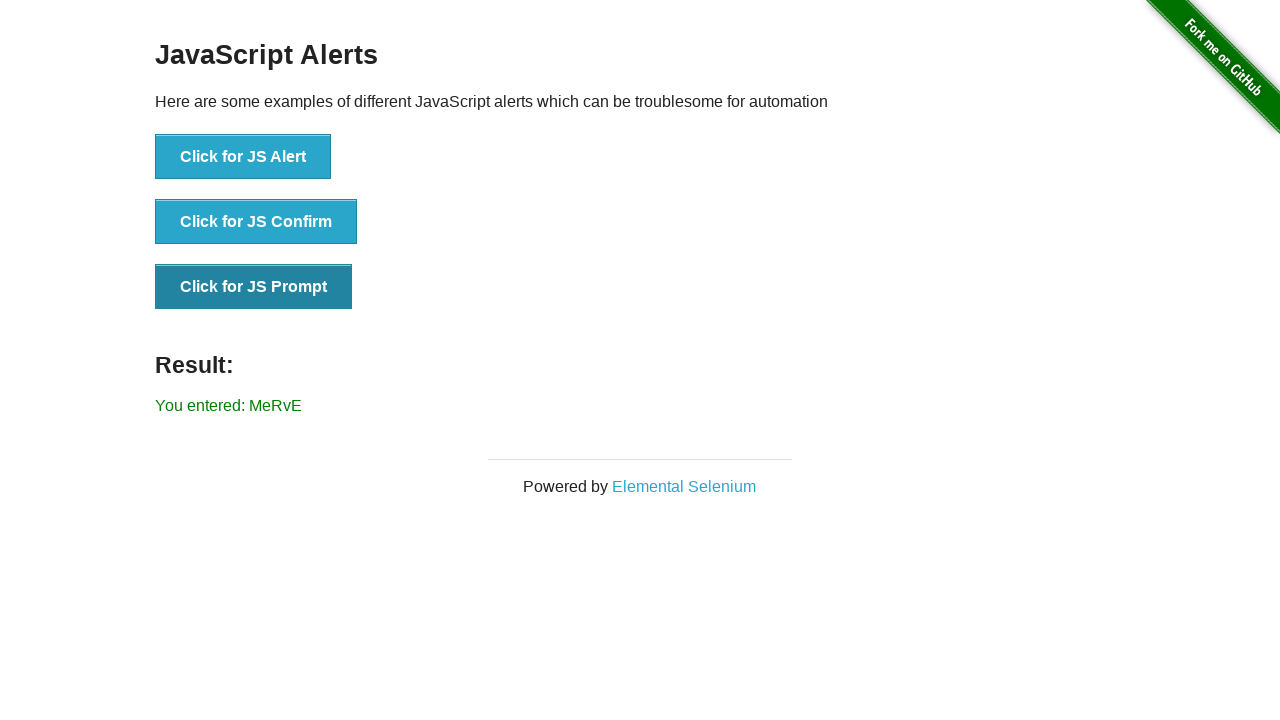